Tests clicking a radio button on the iView UI Plus component documentation page for radio form elements

Starting URL: https://iviewui.com/view-ui-plus/component/form/radio

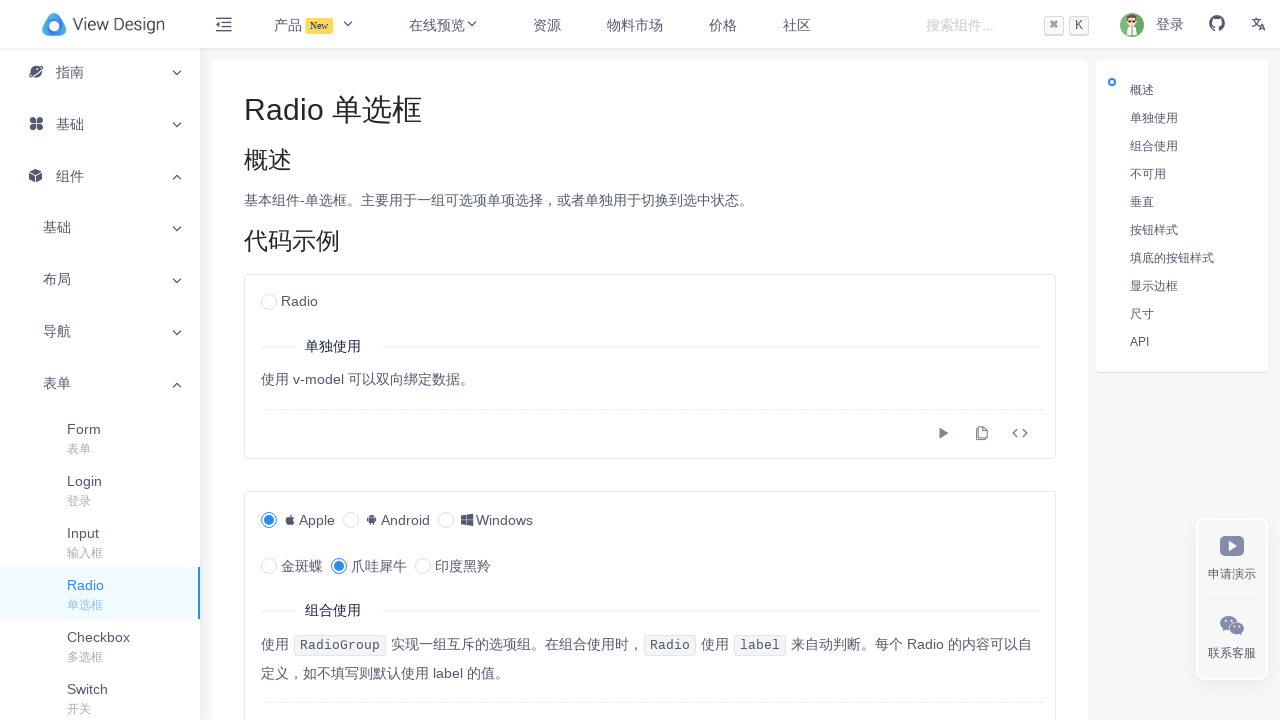

Waited for article element to load on radio button documentation page
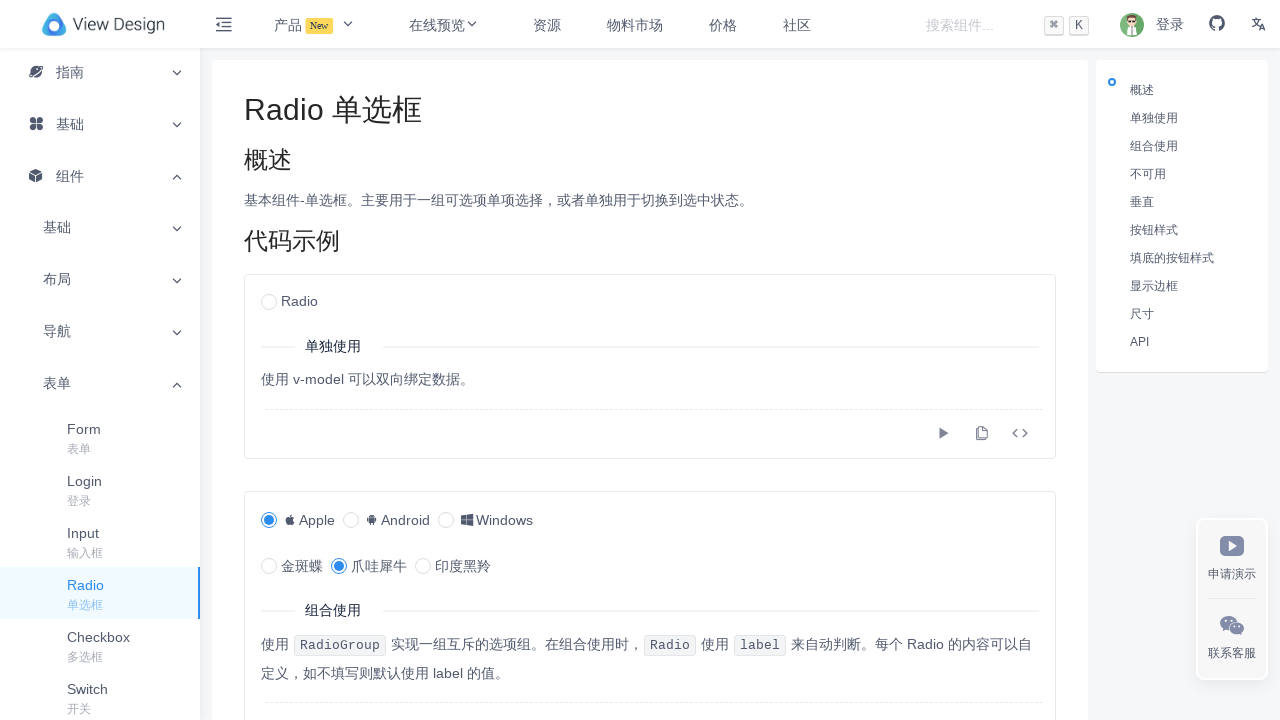

Clicked the second radio button option in the radio component demo at (298, 520) on label >> internal:has="input[type='radio']" >> nth=1
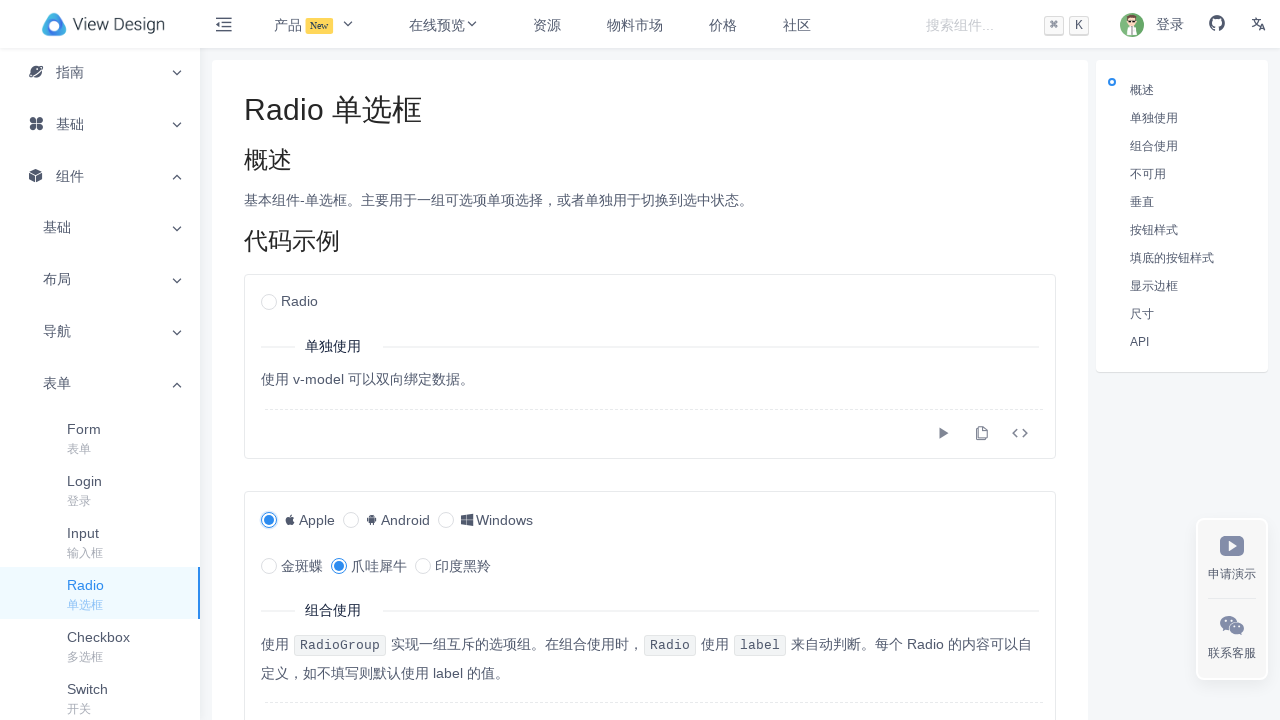

Waited 1000ms to observe radio button state change
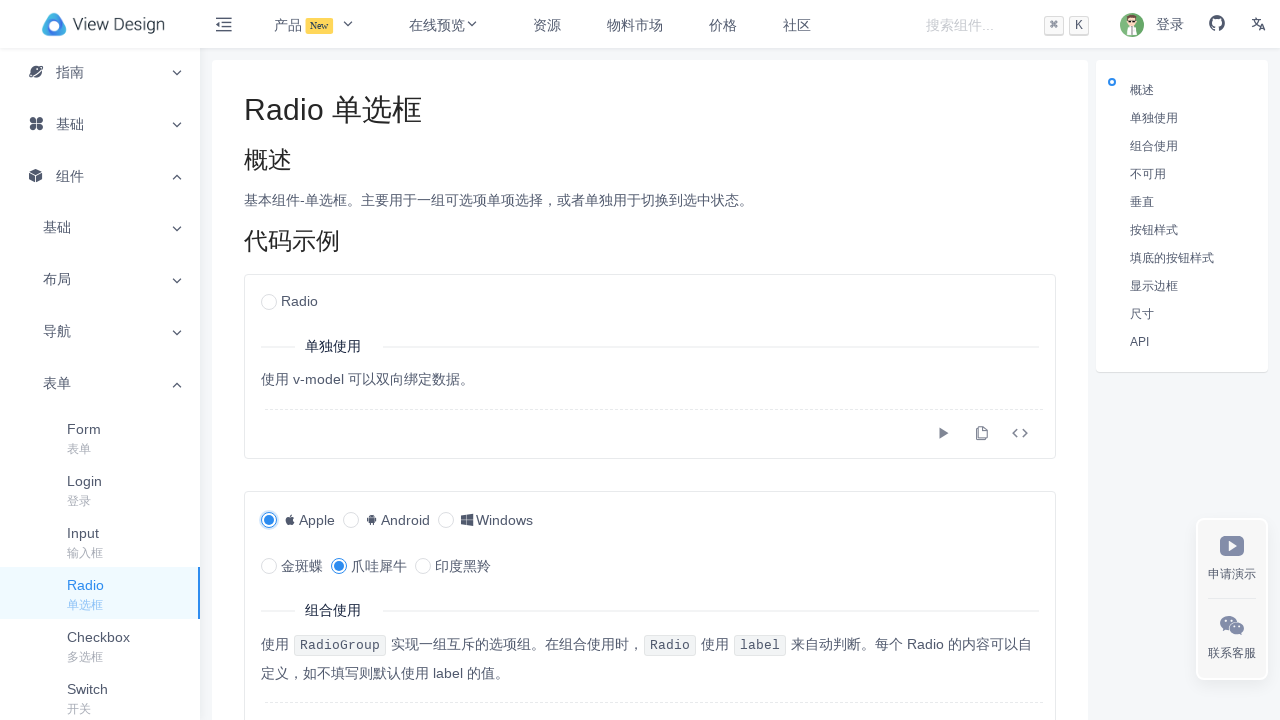

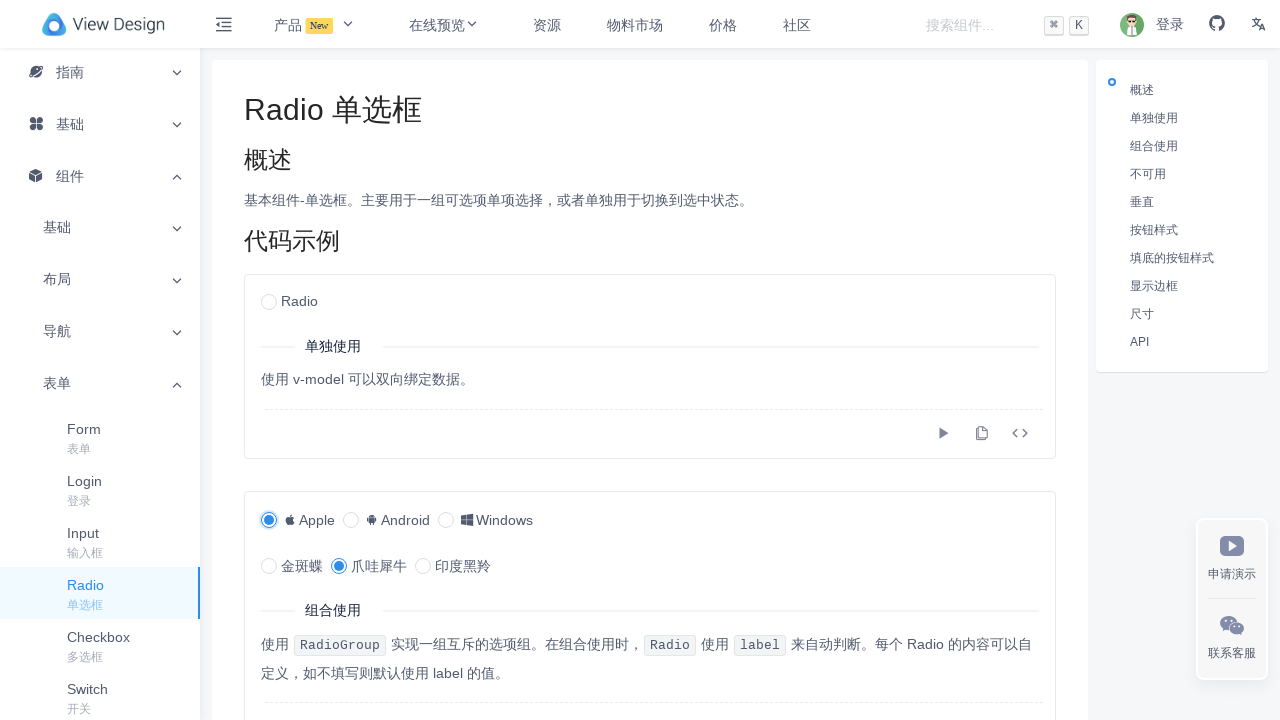